Clicks on the "show" link and verifies navigation to the Show page

Starting URL: https://news.ycombinator.com

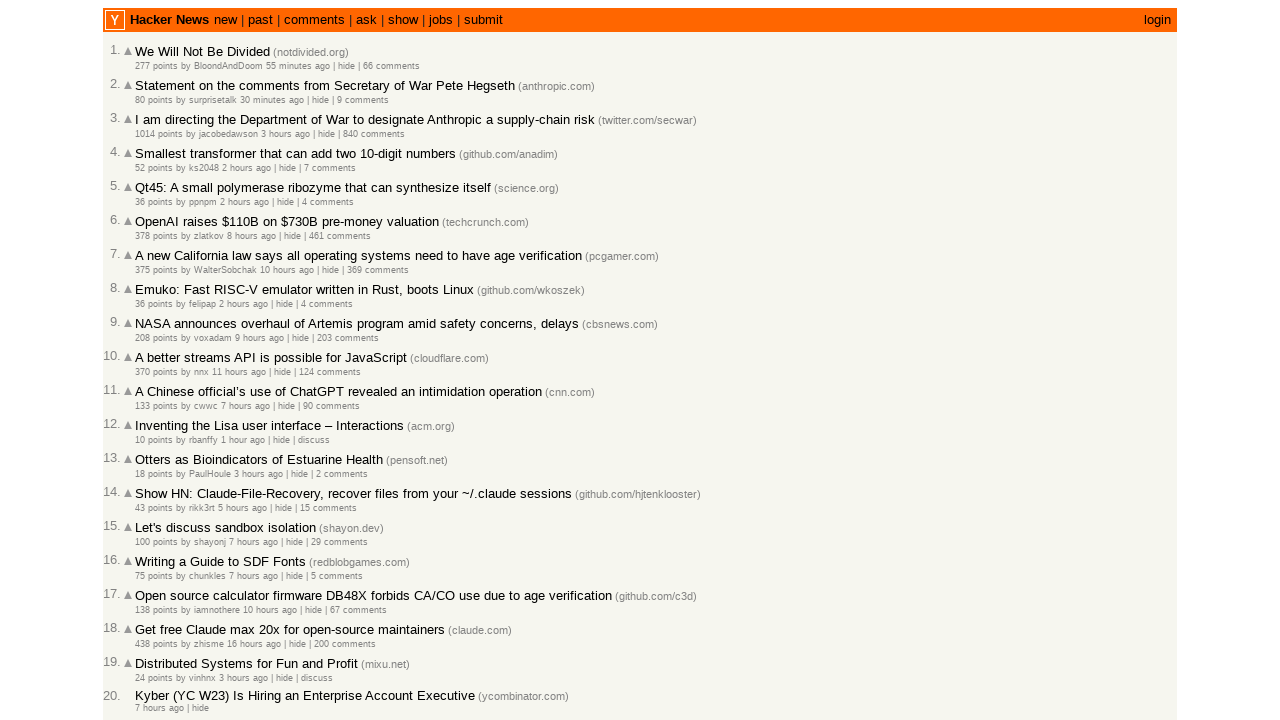

Clicked on the 'show' link at (403, 20) on a:text('show')
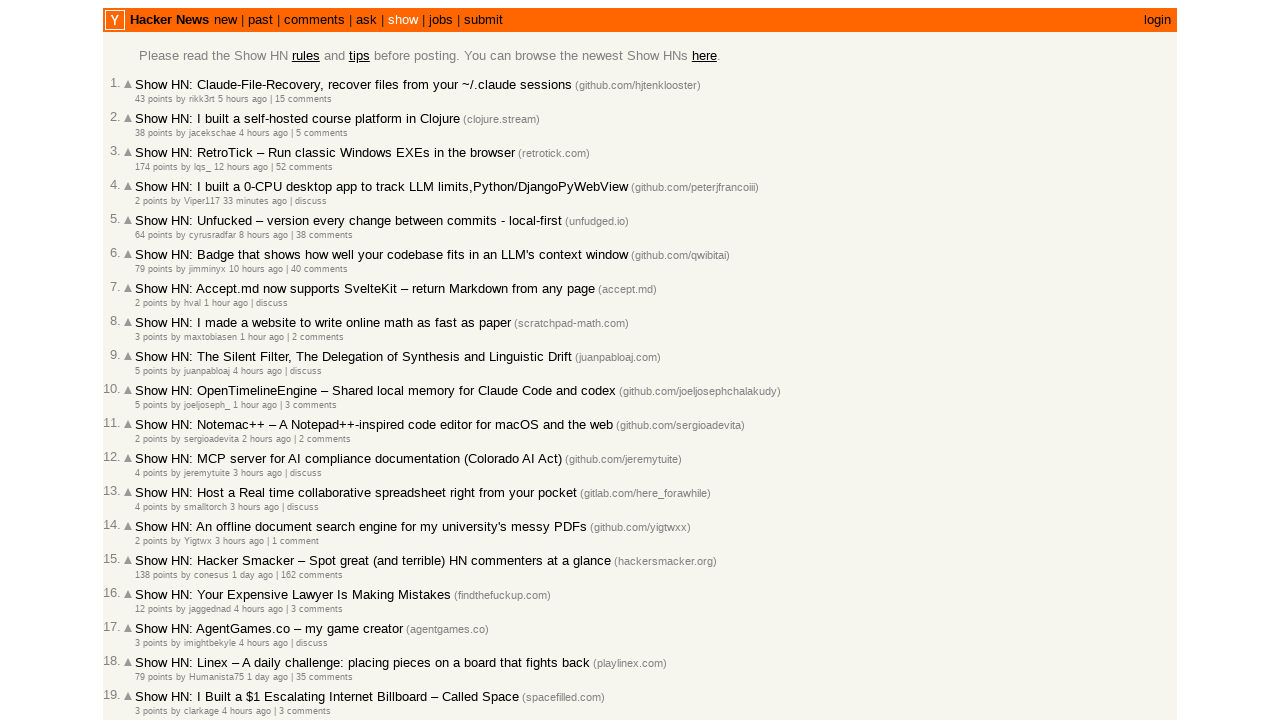

Verified page title contains 'Show' - navigation to Show page successful
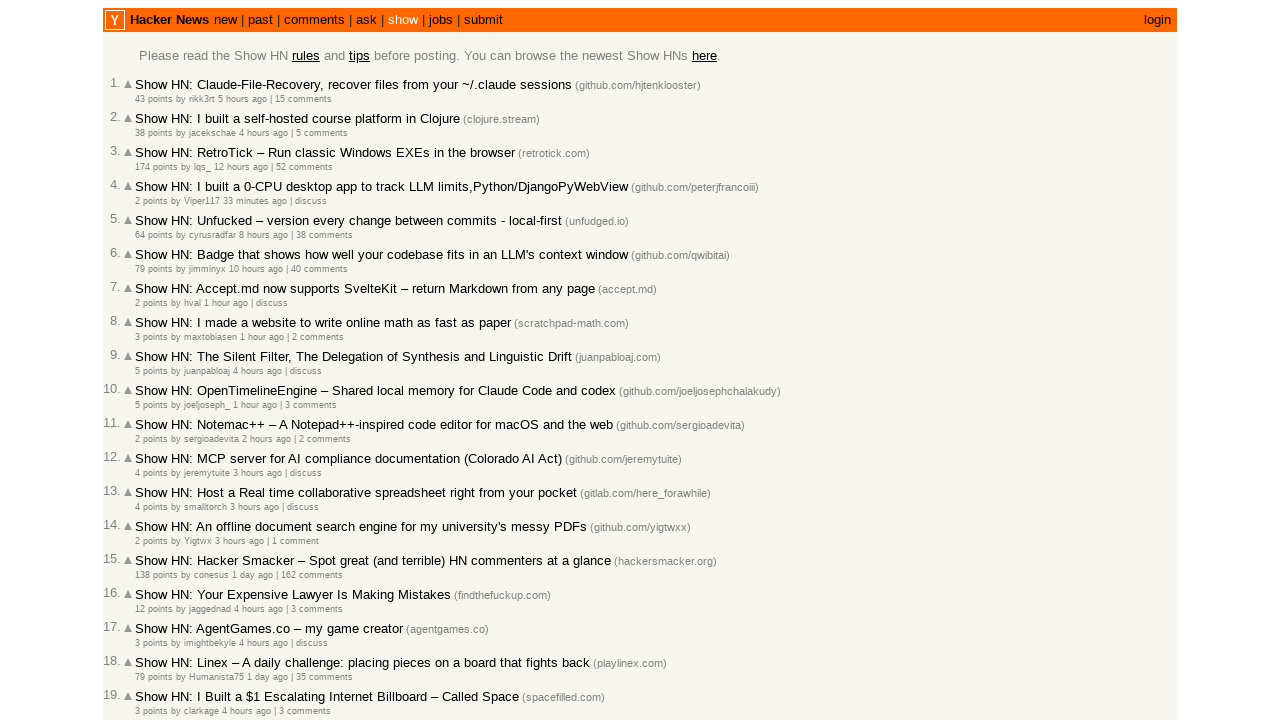

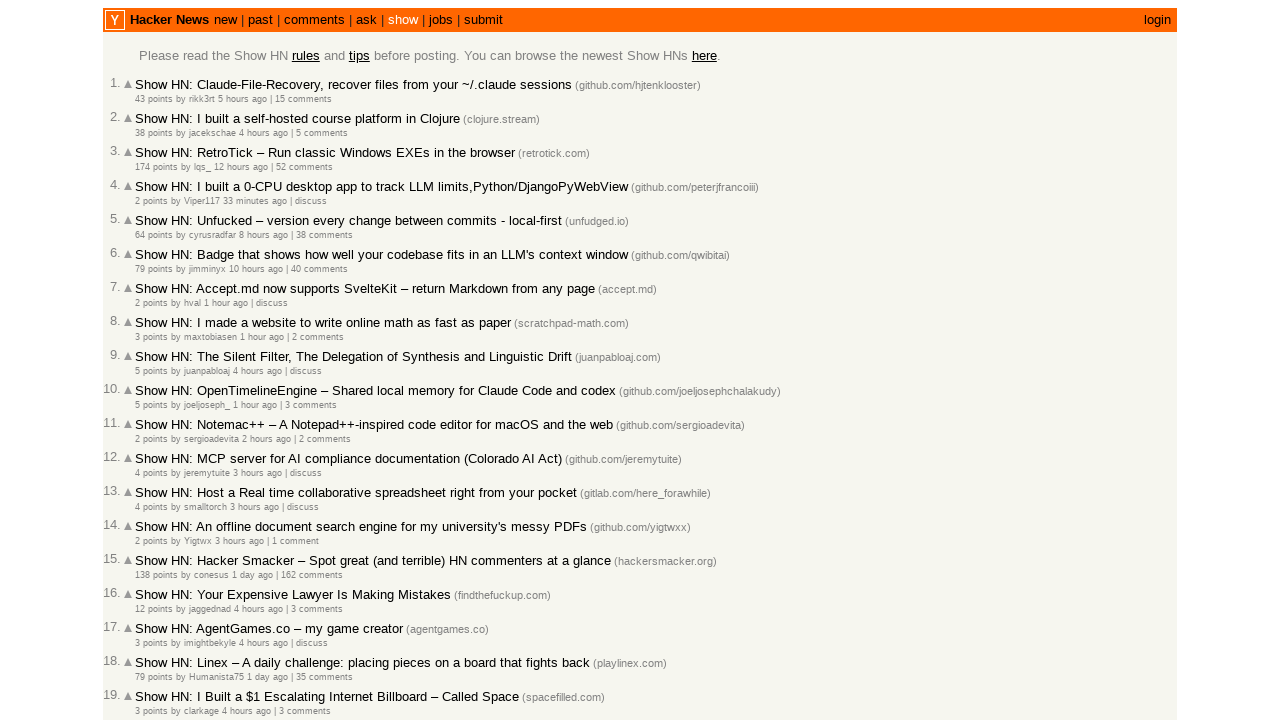